Tests filling an author input field on an S7 news article page after waiting for comments block to load

Starting URL: https://news.s7.ru/news?id=13441

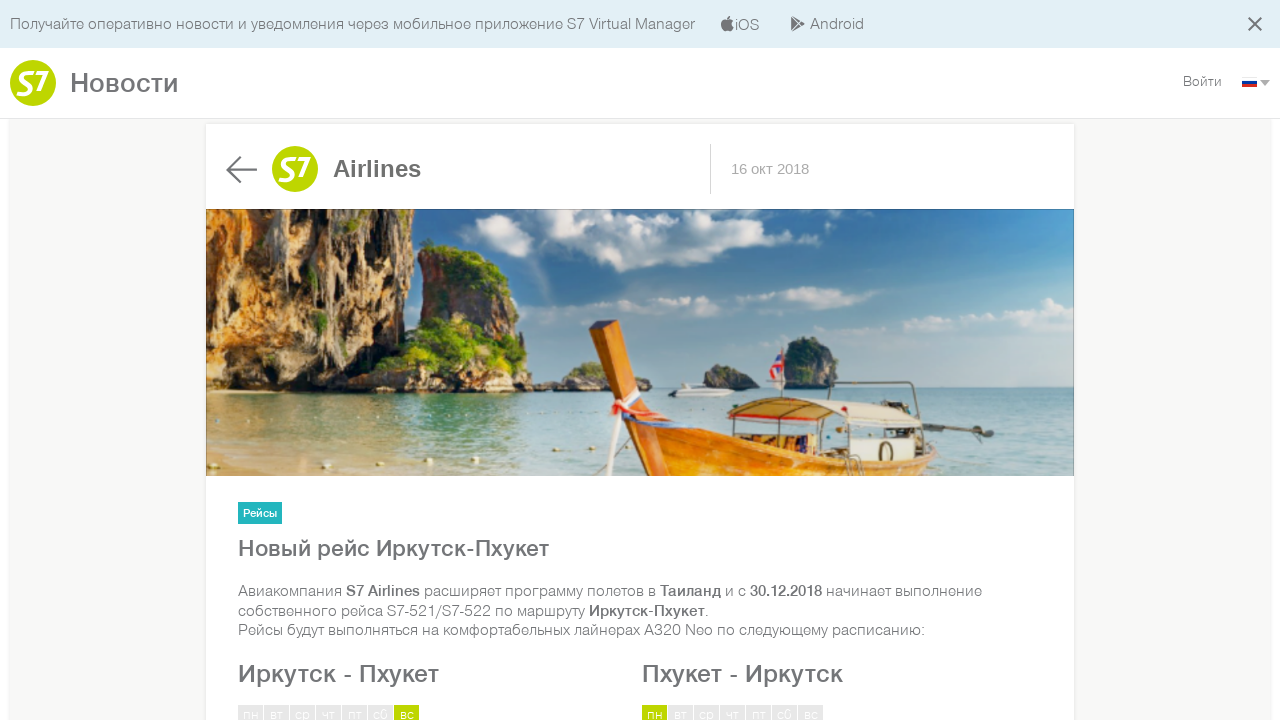

Waited for comments block to load on S7 news article page
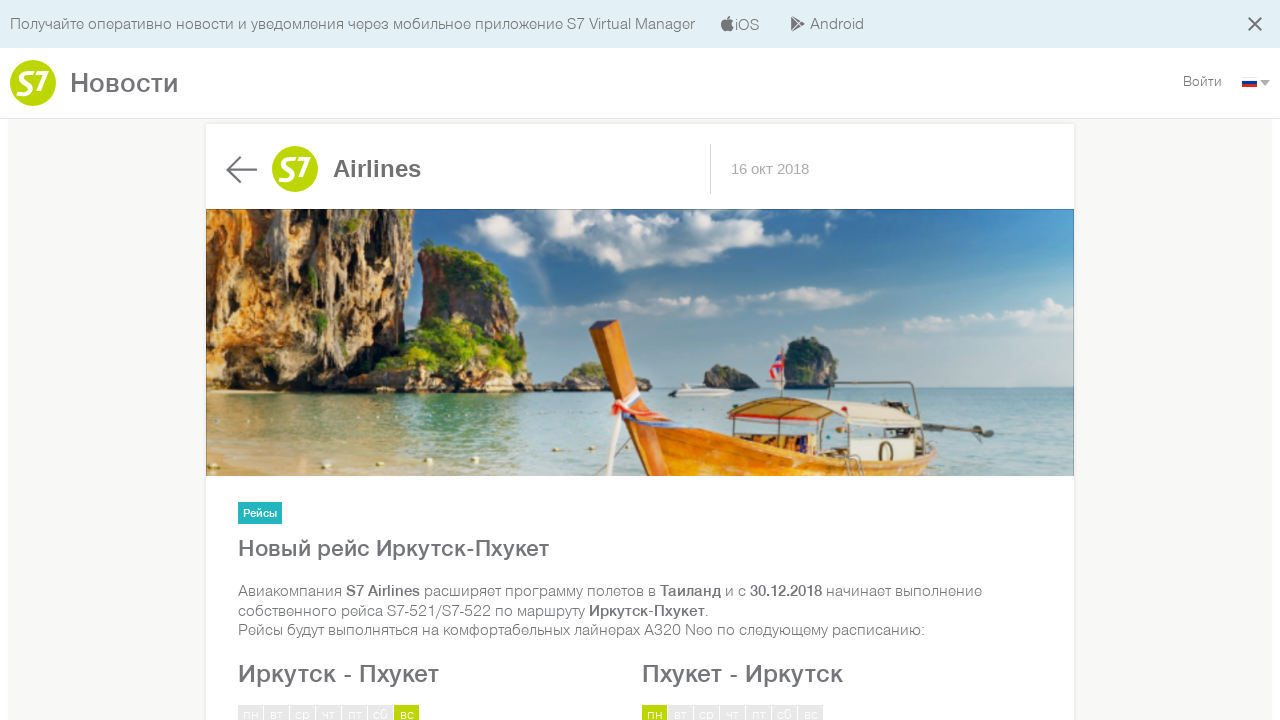

Filled author input field with 'Victor Grigorovich' on #author
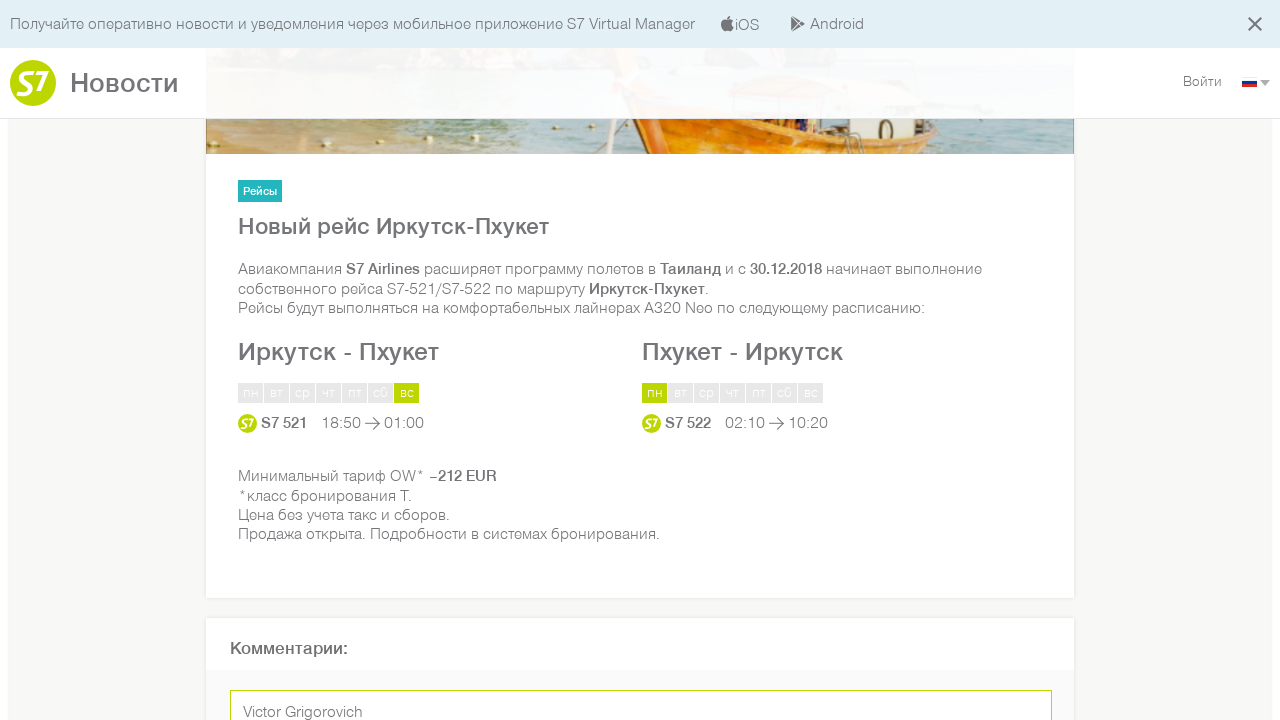

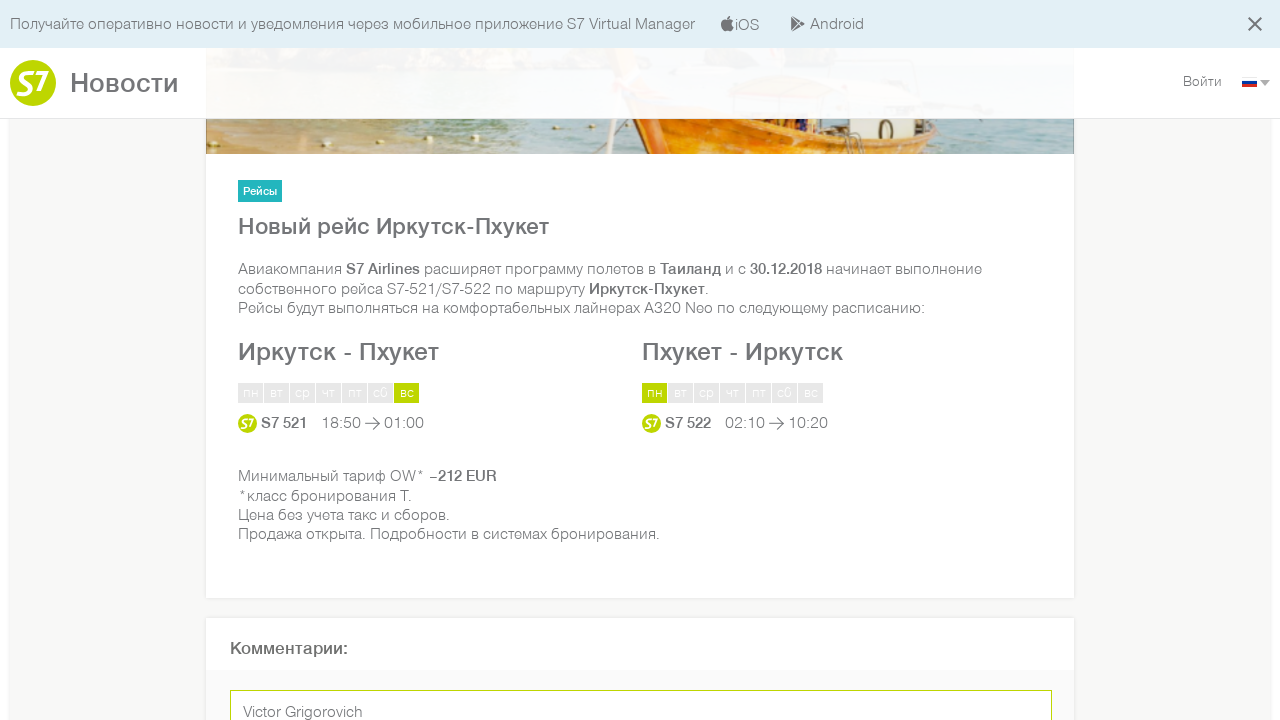